Tests window handling functionality by opening a new window, switching between parent and child windows, and verifying text content in each window

Starting URL: https://the-internet.herokuapp.com/windows

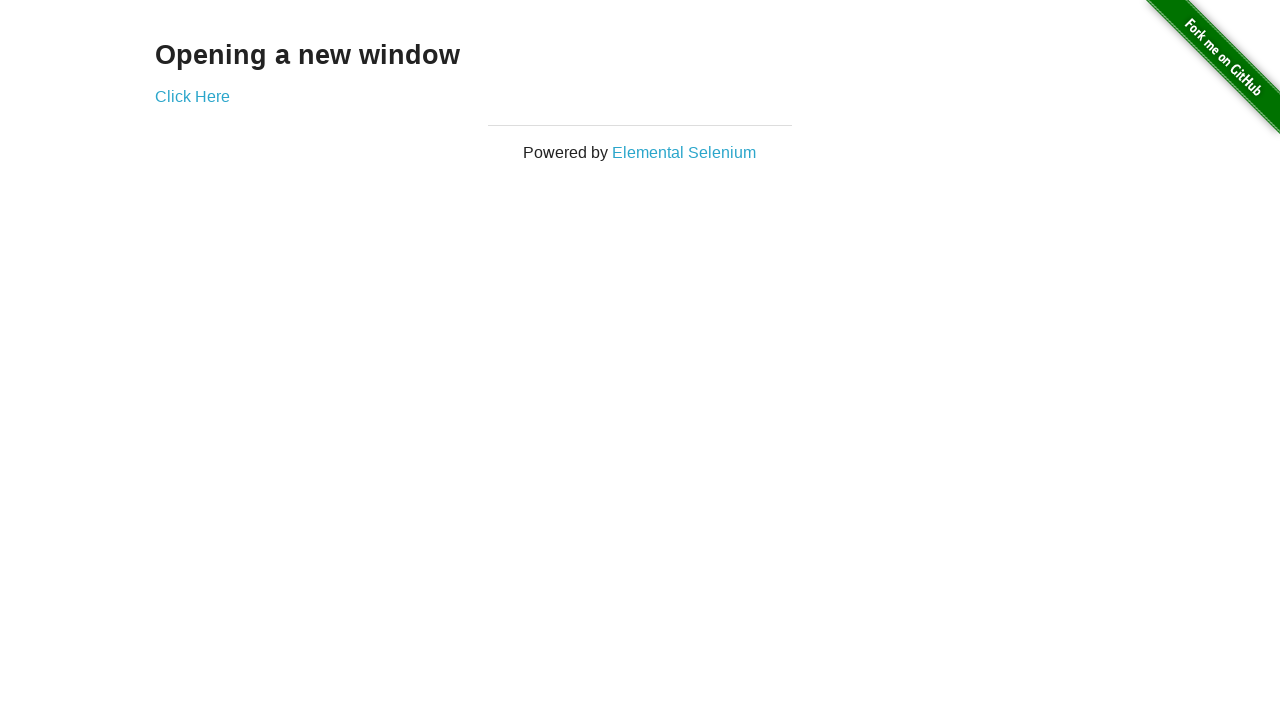

Clicked 'Click Here' link to open new window at (192, 96) on xpath=//a[text()='Click Here']
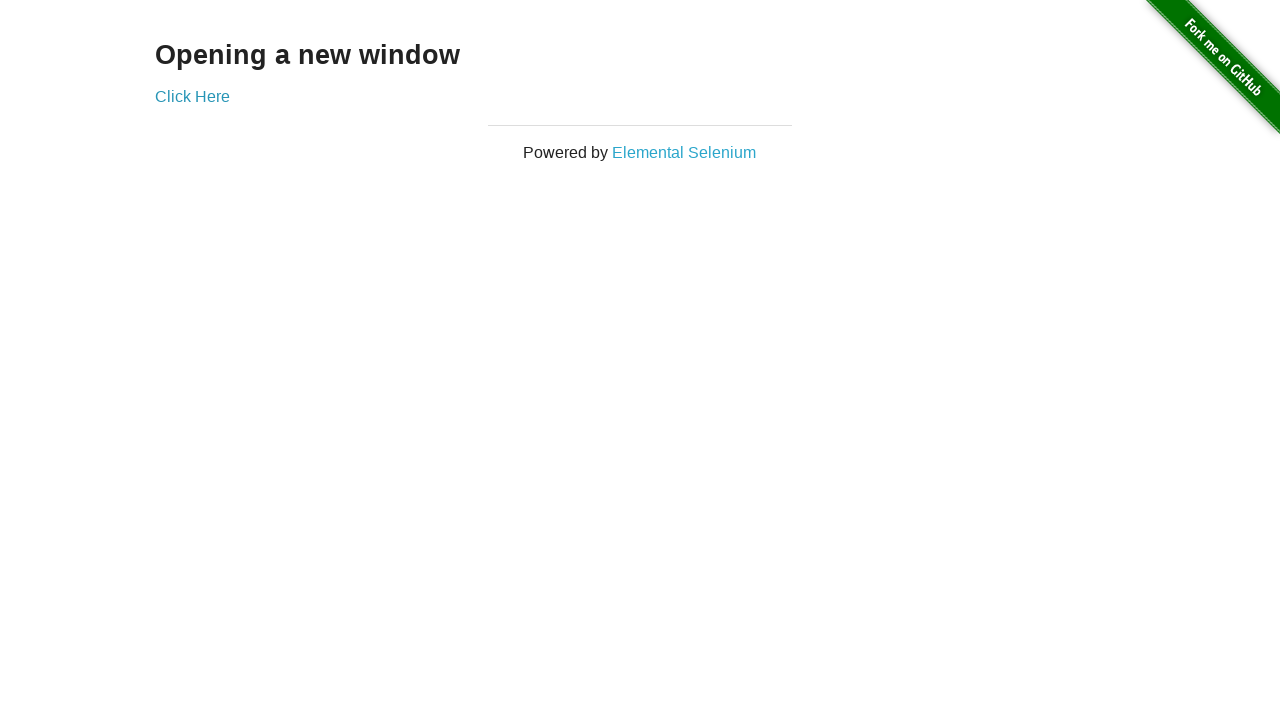

Waited 1000ms for new window/tab to open
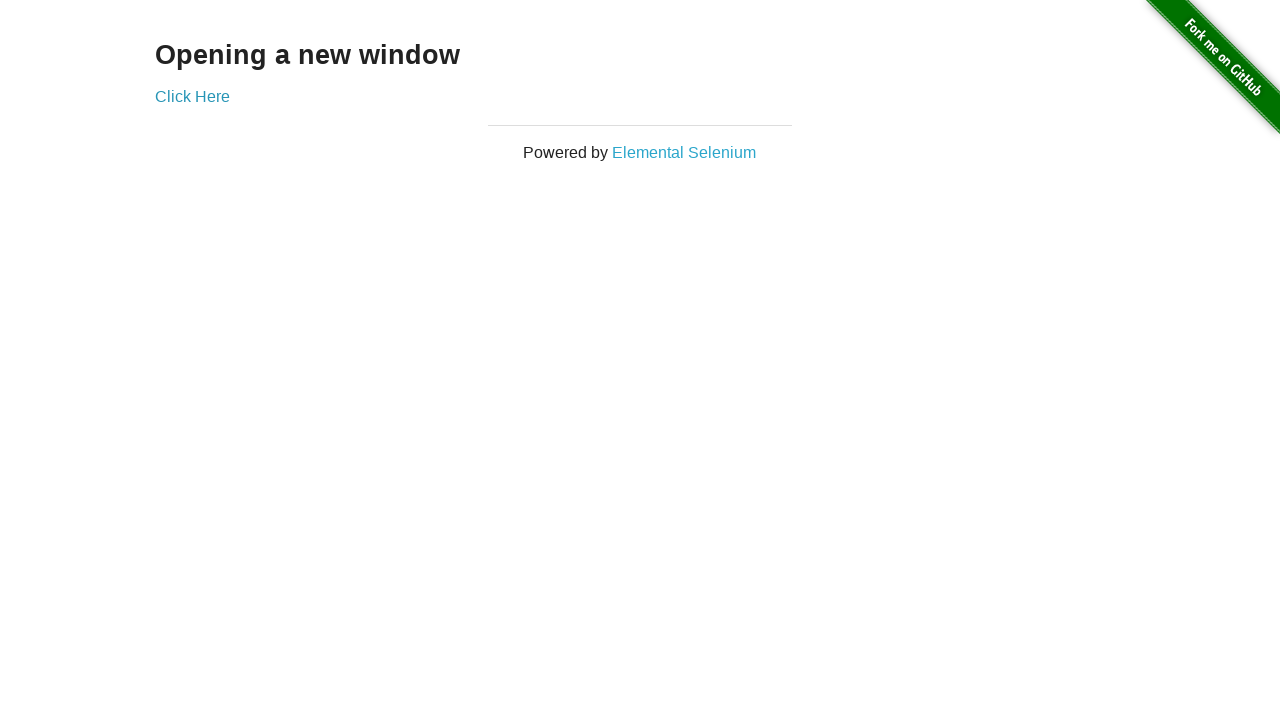

Retrieved all open pages/tabs from context
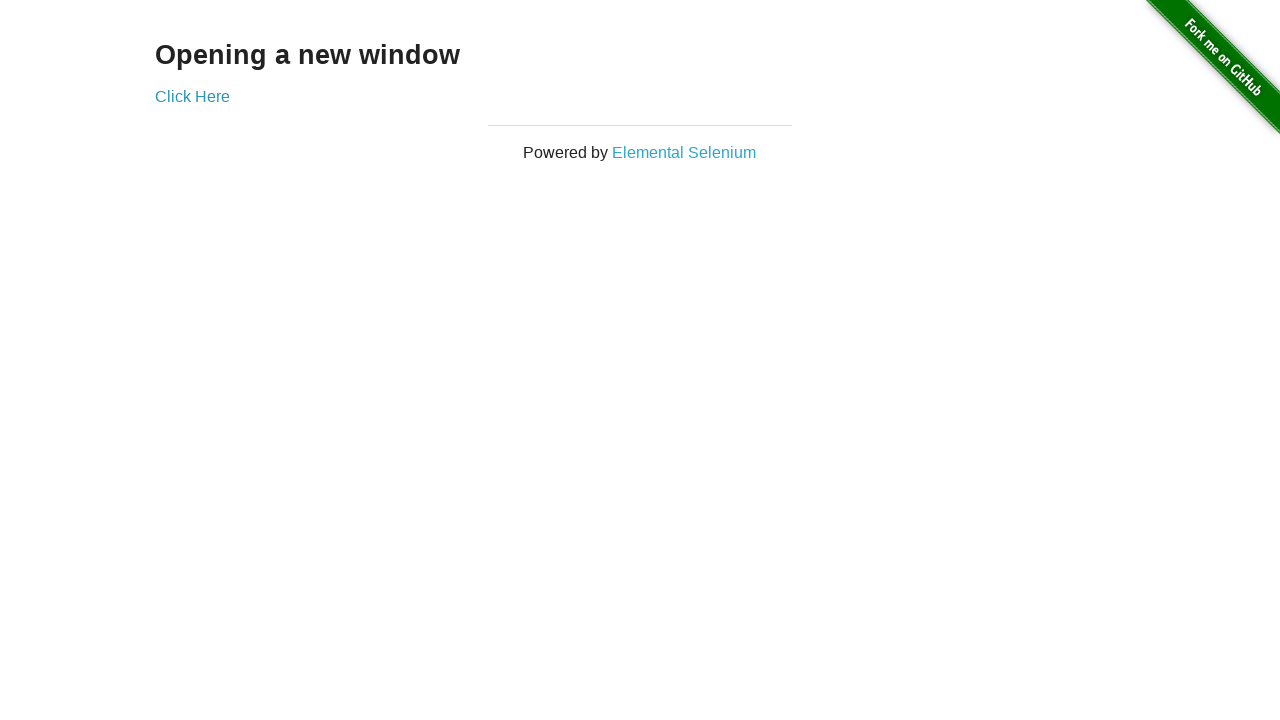

Switched to new window (last opened page)
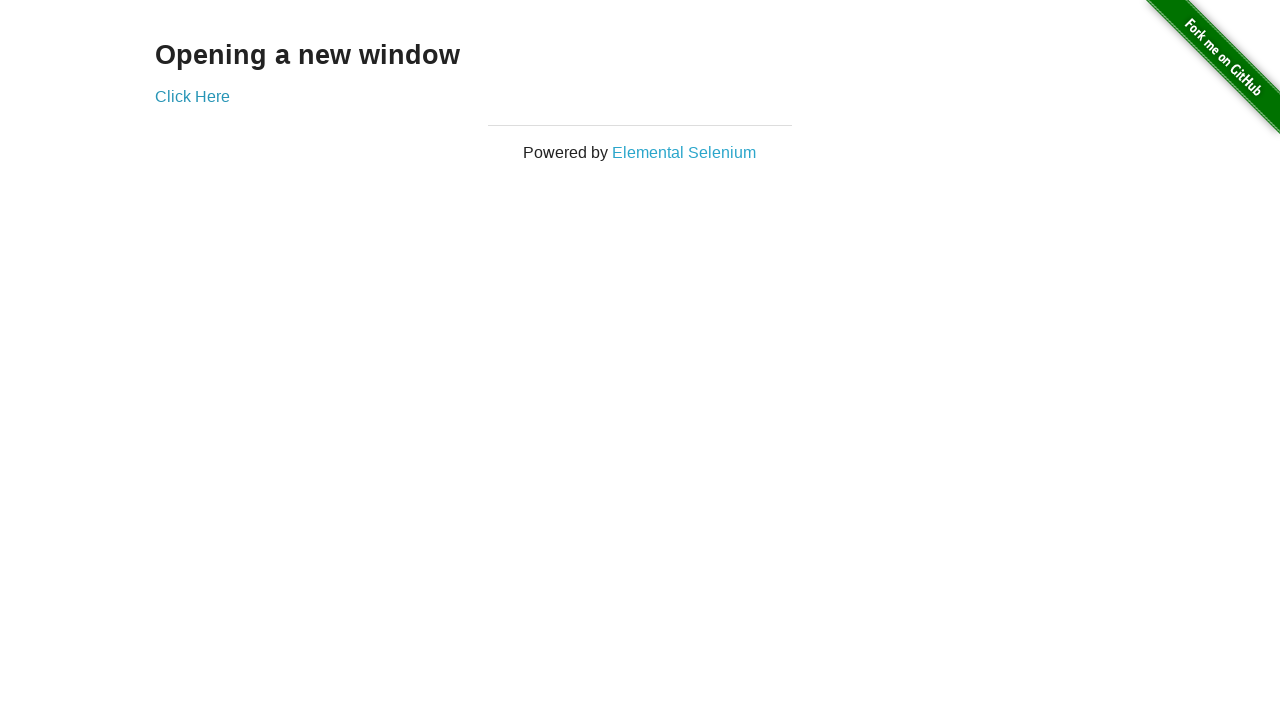

Retrieved text from new window: 'New Window'
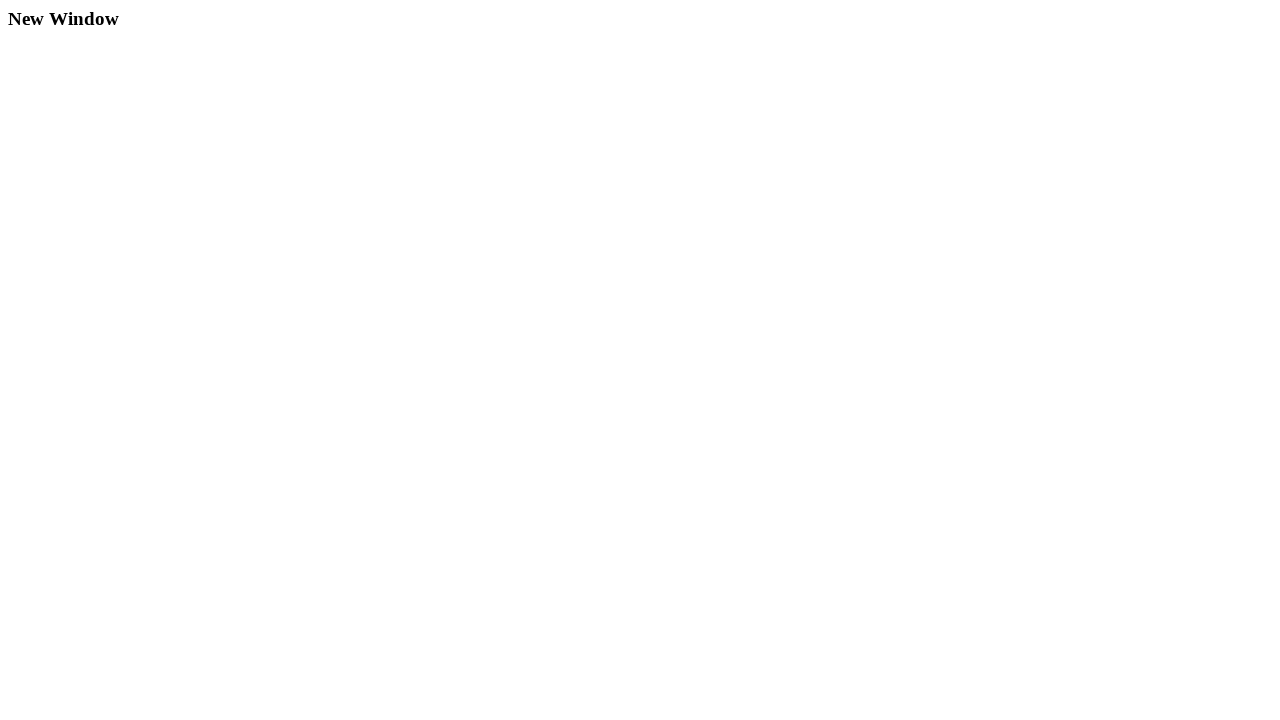

Printed new window text to console
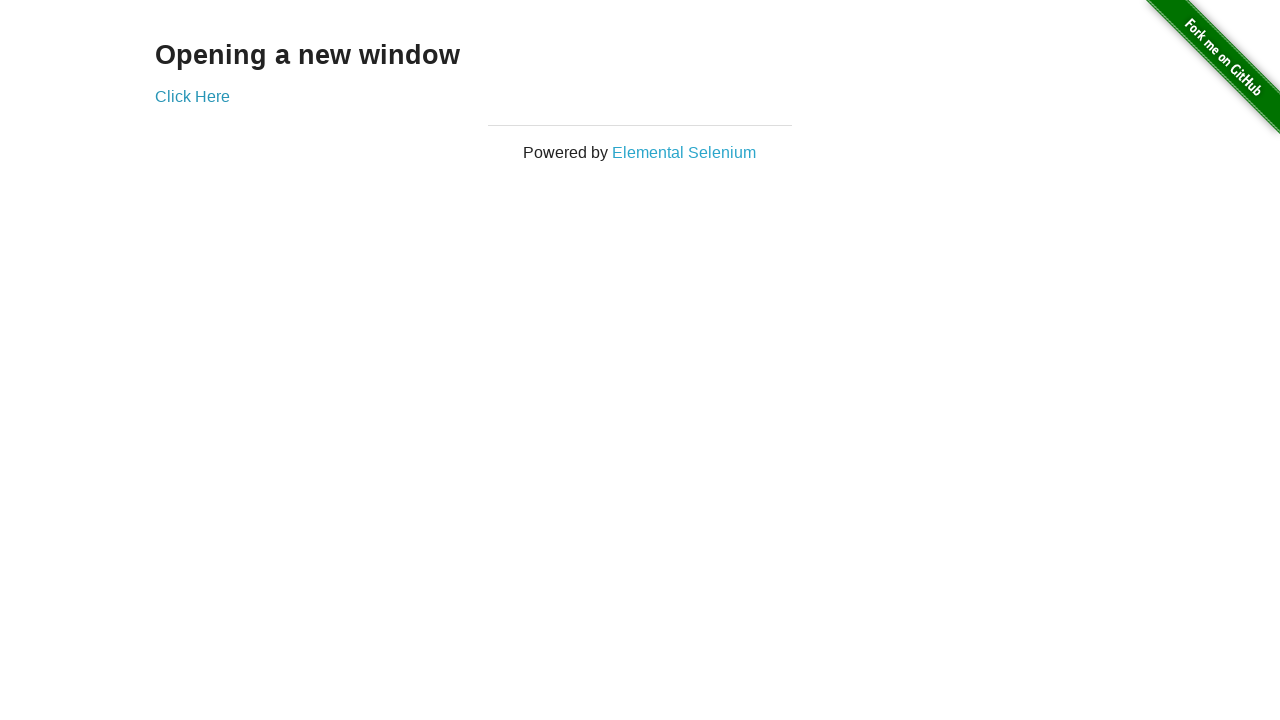

Switched back to original window (first opened page)
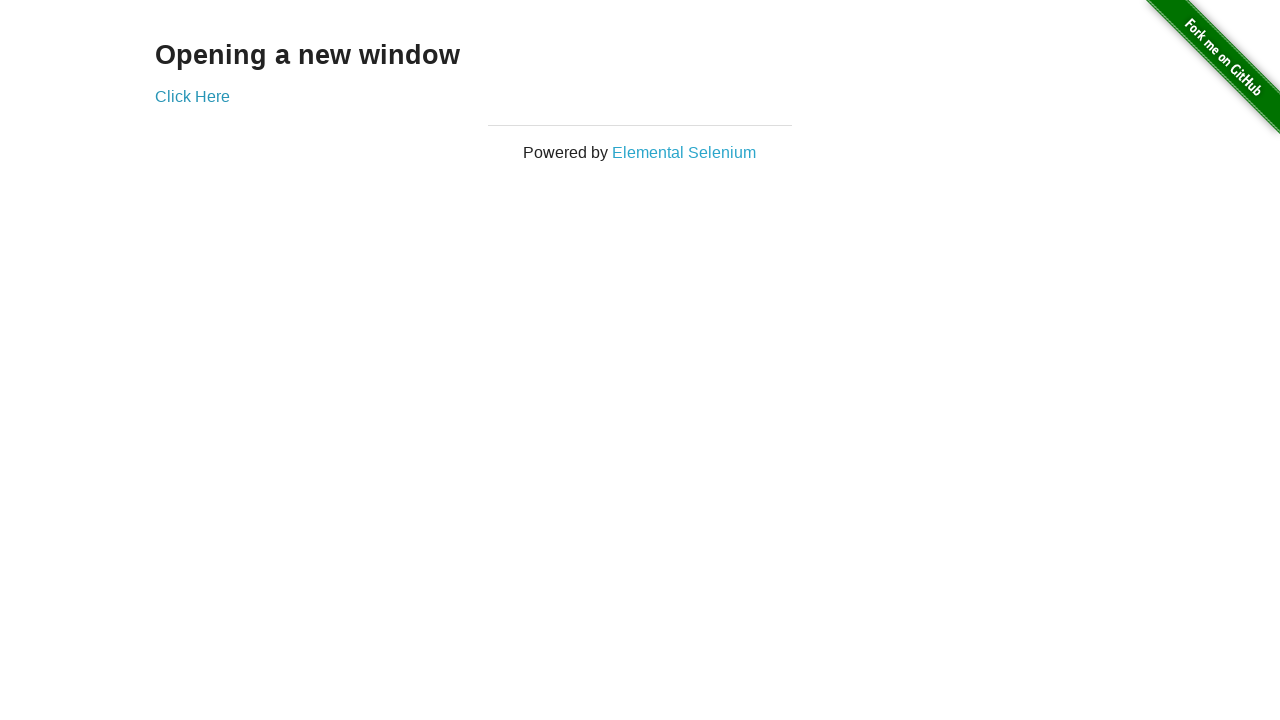

Retrieved text from original window: 'Opening a new window'
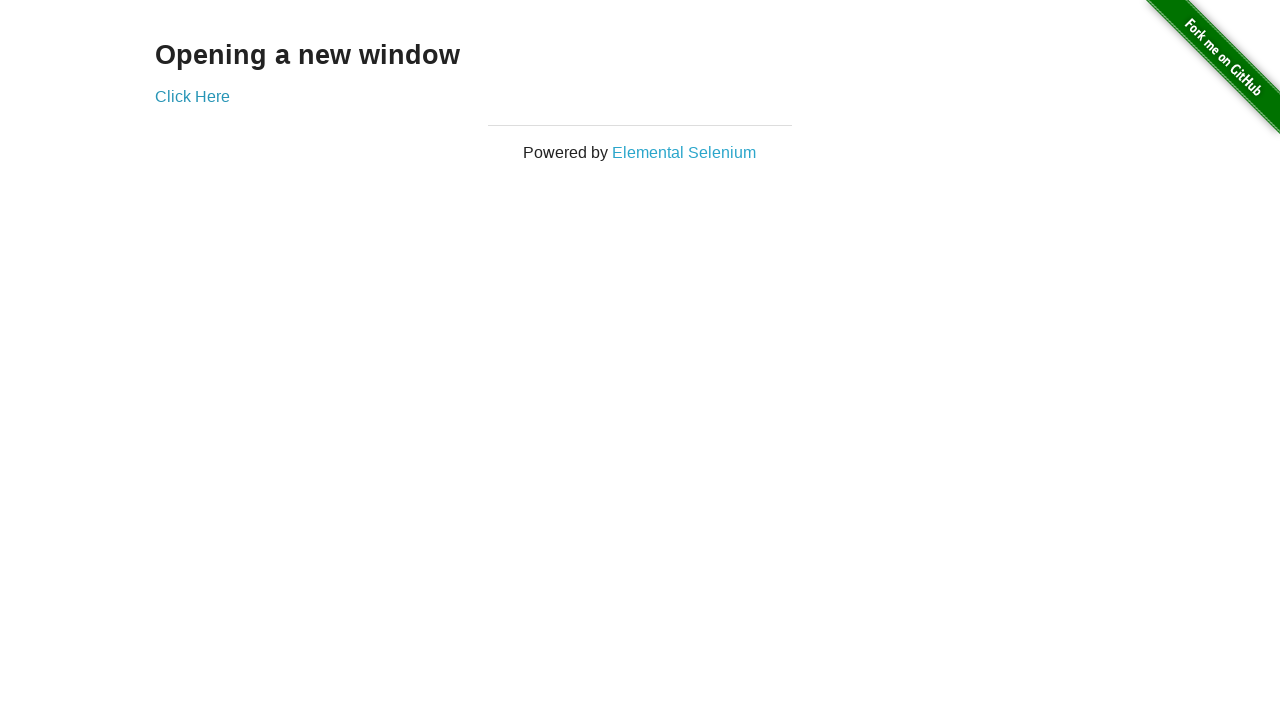

Printed original window text to console
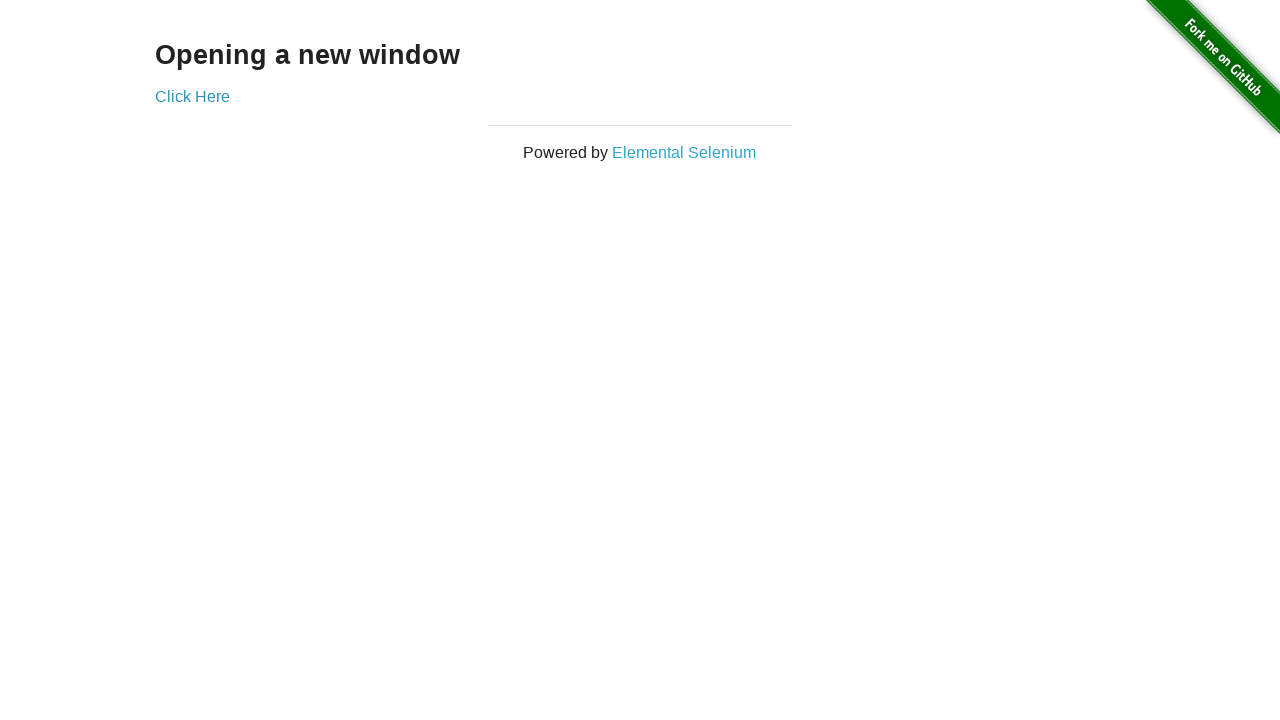

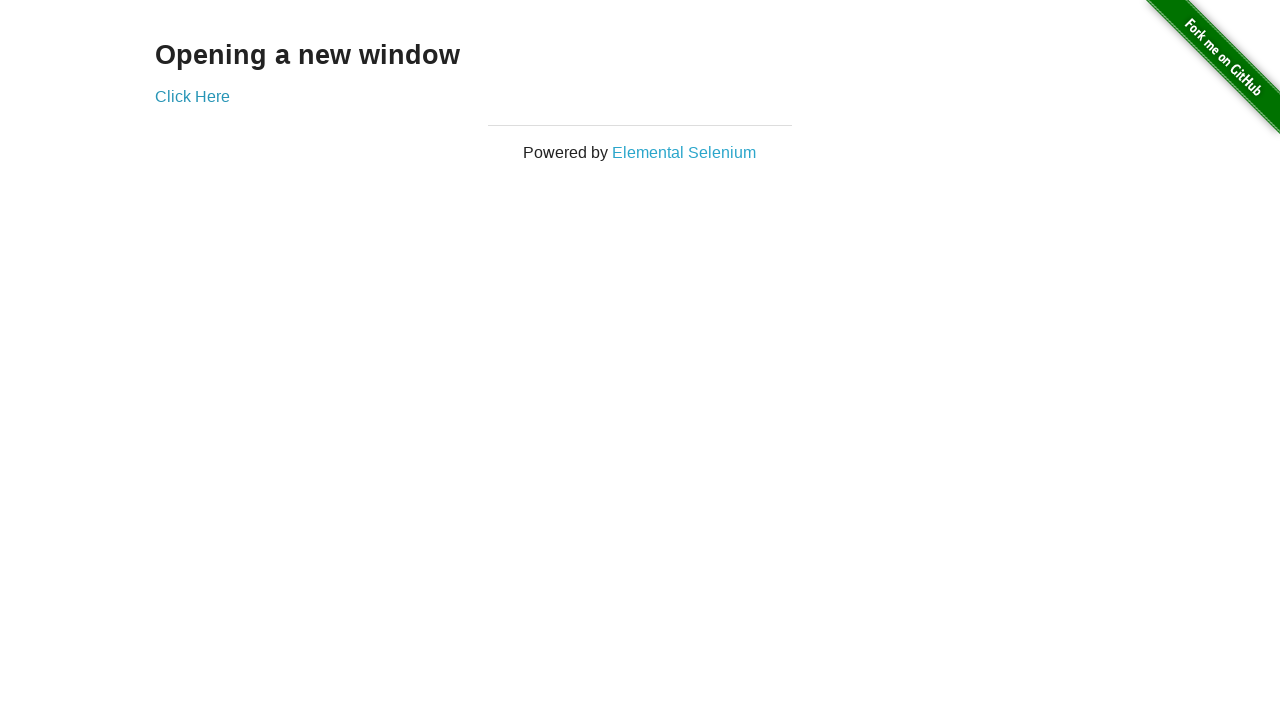